Tests explicit wait functionality by clicking a timer button and waiting until a specific element displays the text 'WebDriver'

Starting URL: http://seleniumpractise.blogspot.com/2016/08/how-to-use-explicit-wait-in-selenium.html

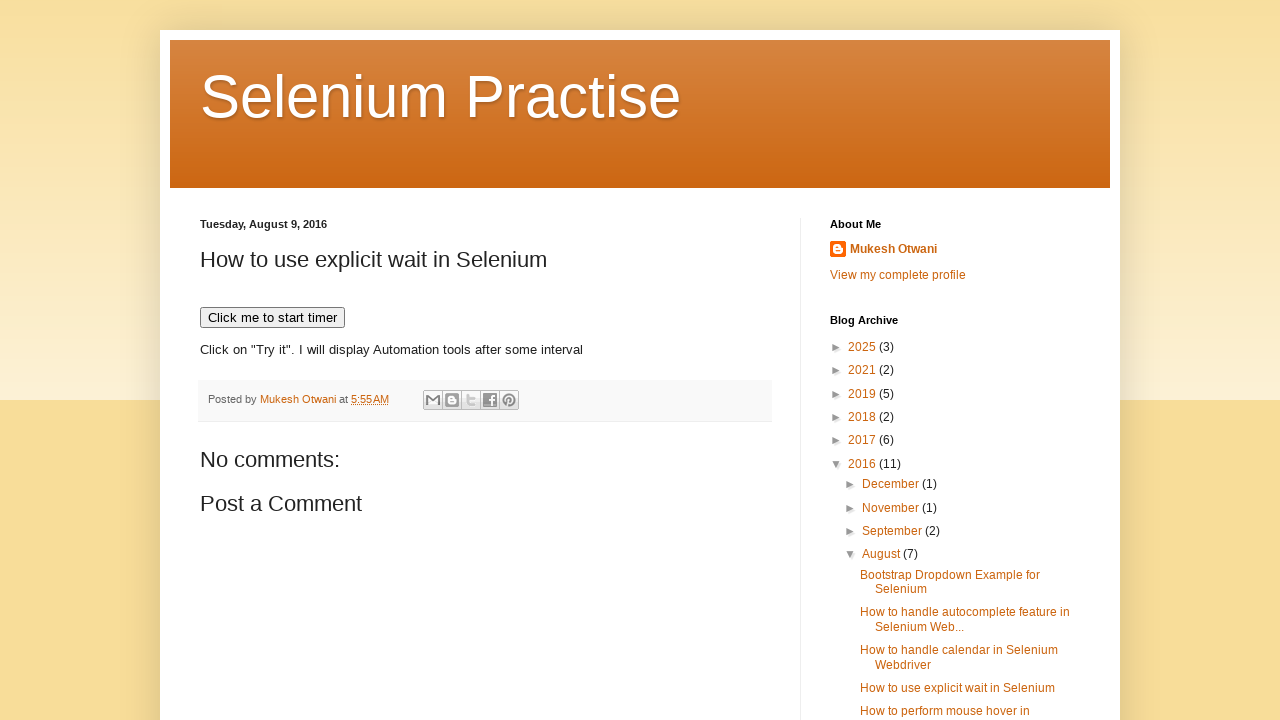

Navigated to explicit wait practice page
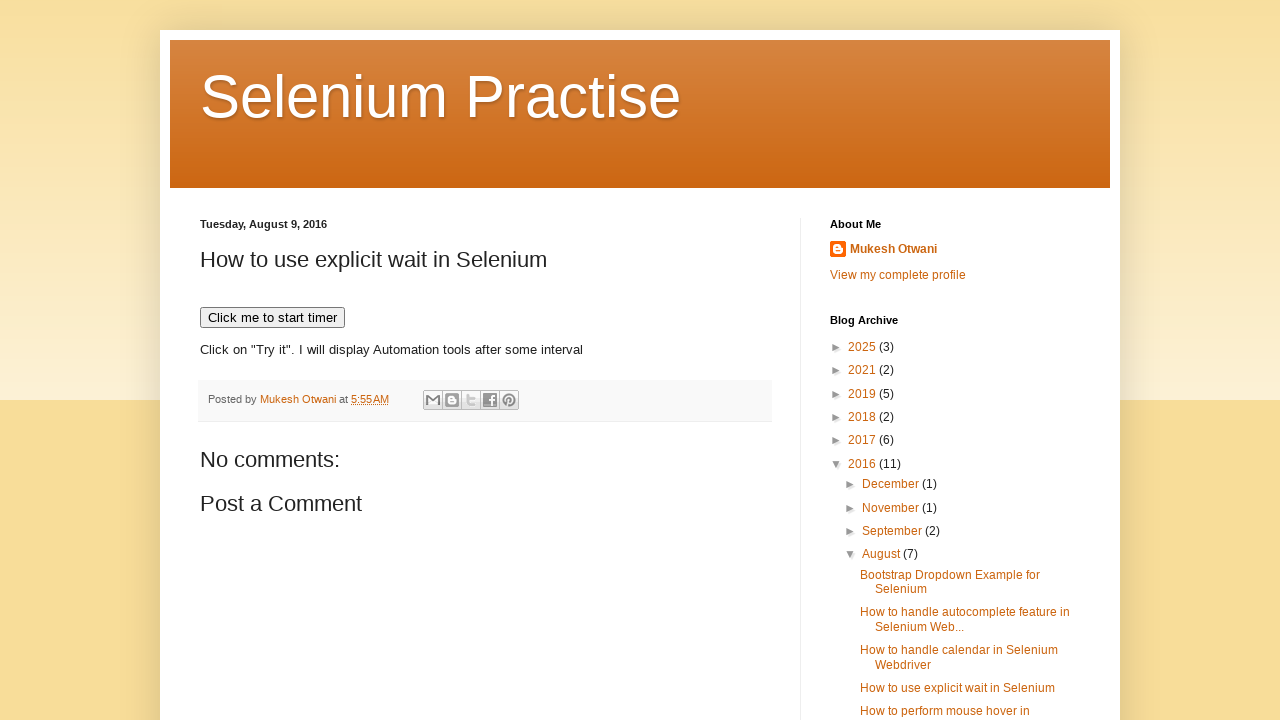

Clicked timer button to start the timer at (272, 318) on xpath=//button[text()='Click me to start timer']
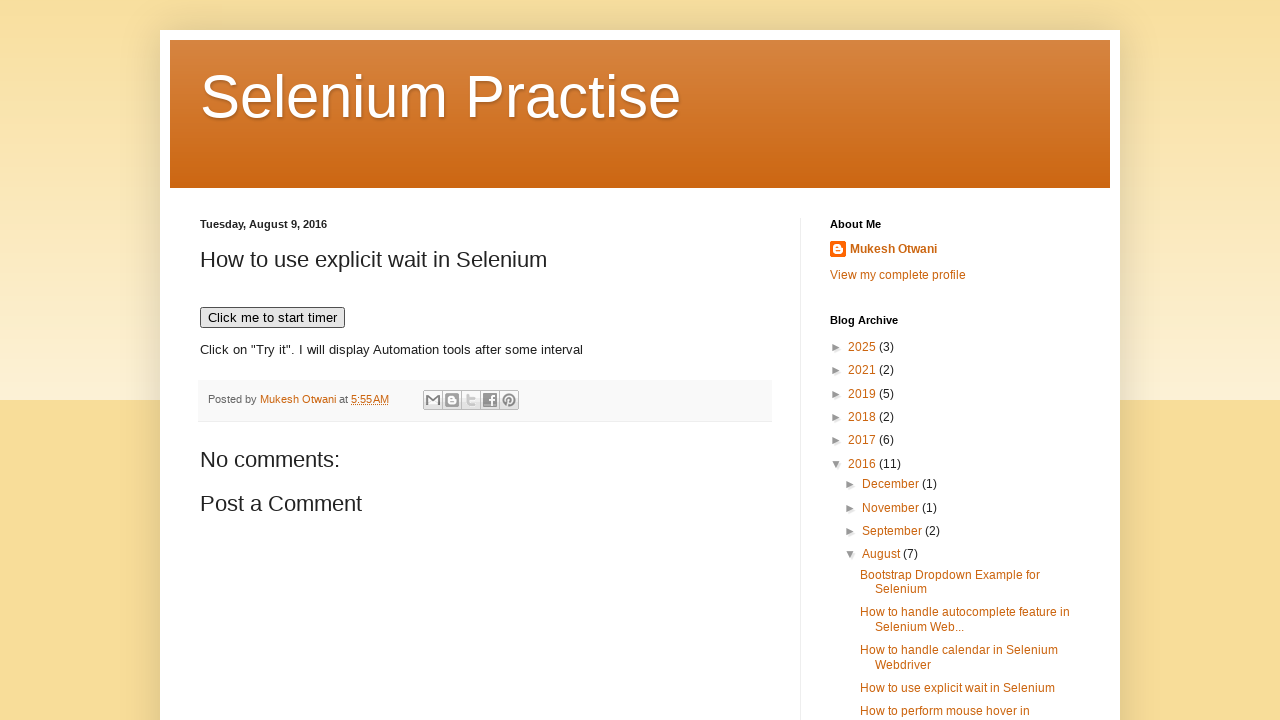

Waited for element #demo to display 'WebDriver' text
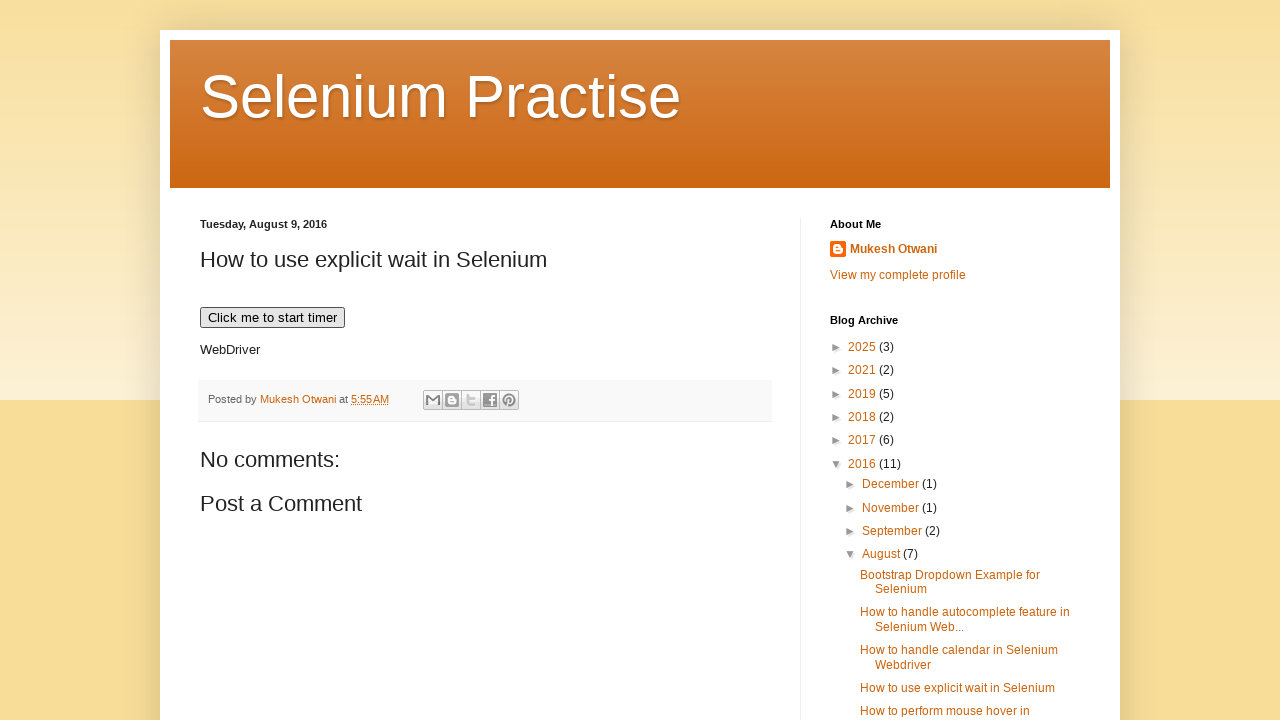

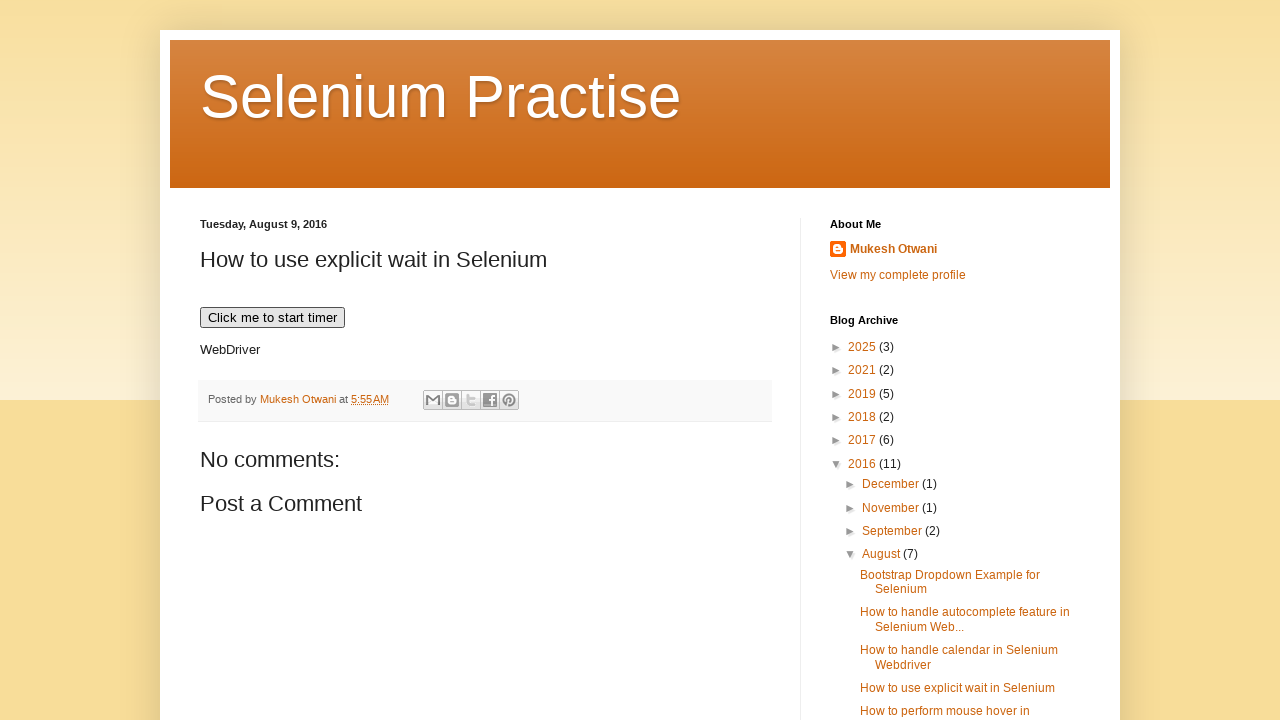